Tests button interaction on a form testing site by locating a button element and pressing Enter on it to trigger the button action.

Starting URL: https://formy-project.herokuapp.com/buttons

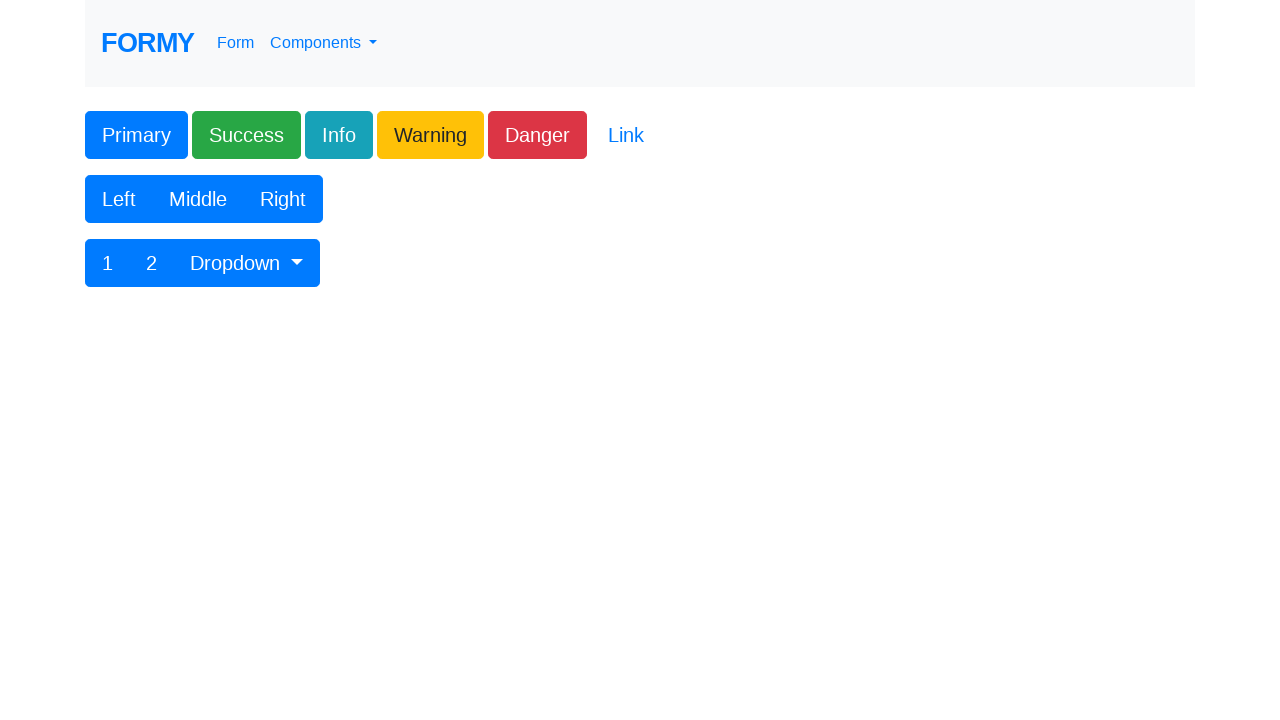

Located and waited for primary button to become visible
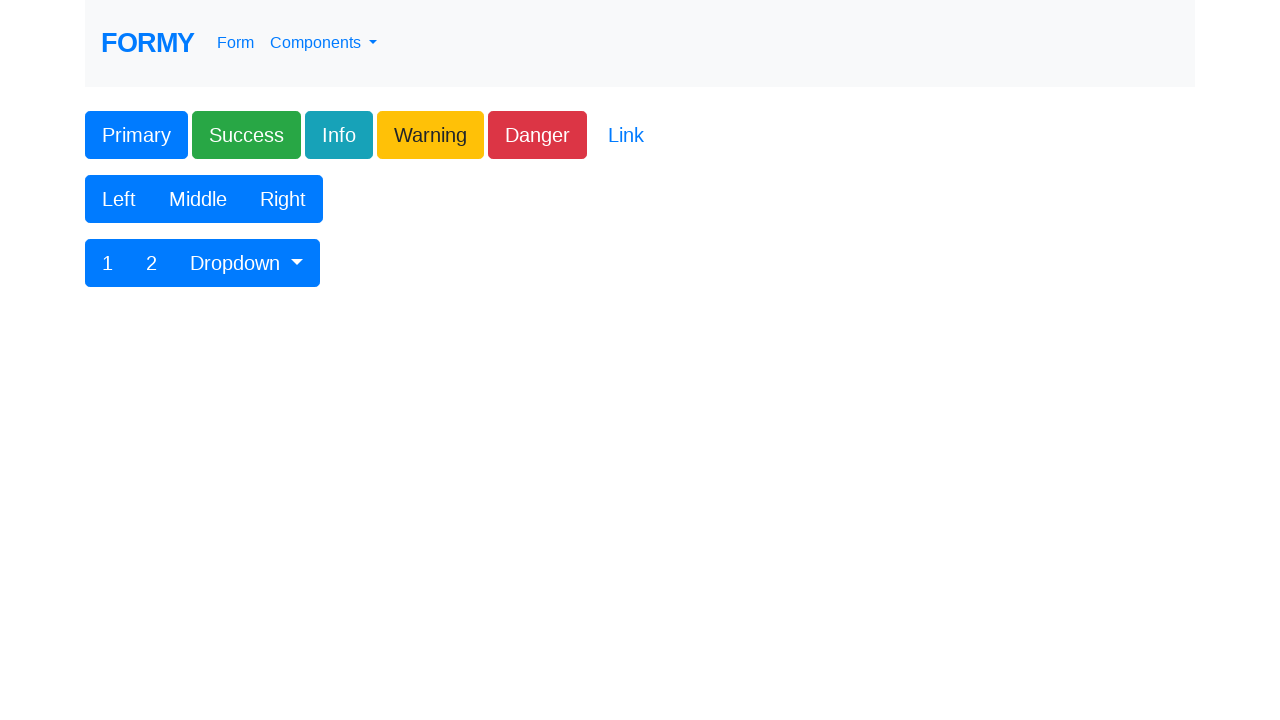

Pressed Enter key on the primary button to trigger button action on button[class="btn btn-lg btn-info"]
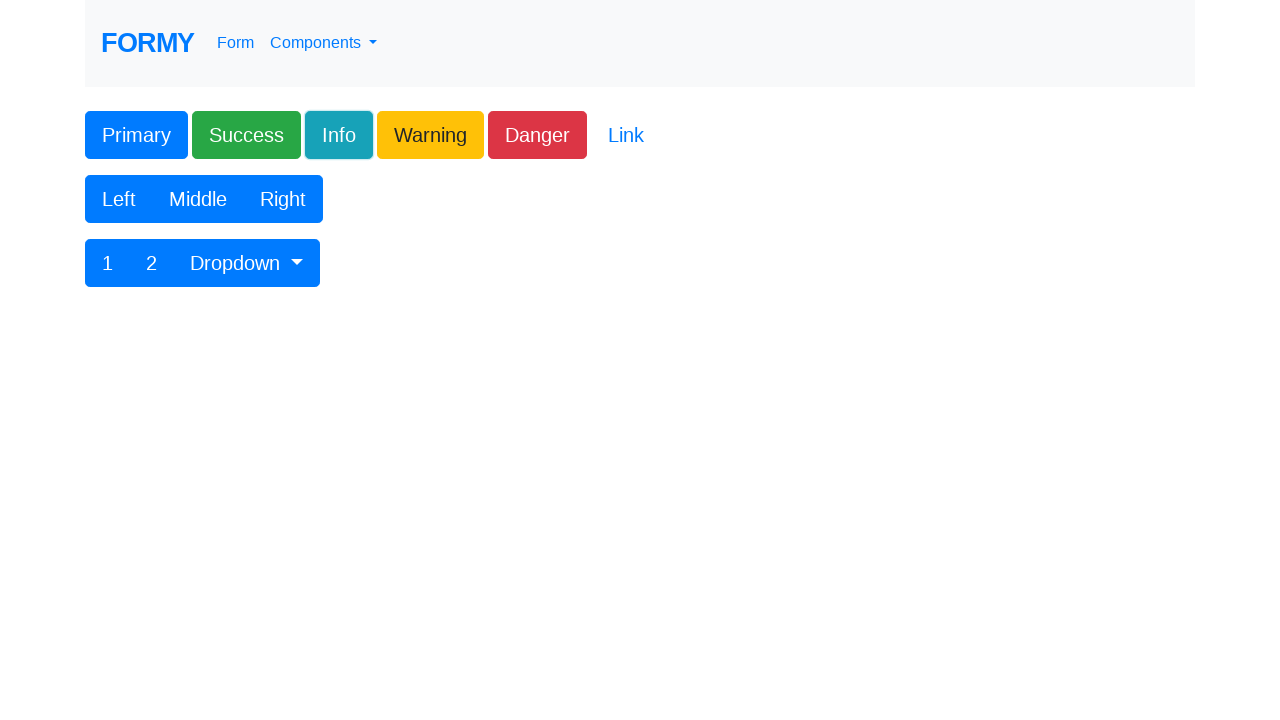

Waited for button action to complete
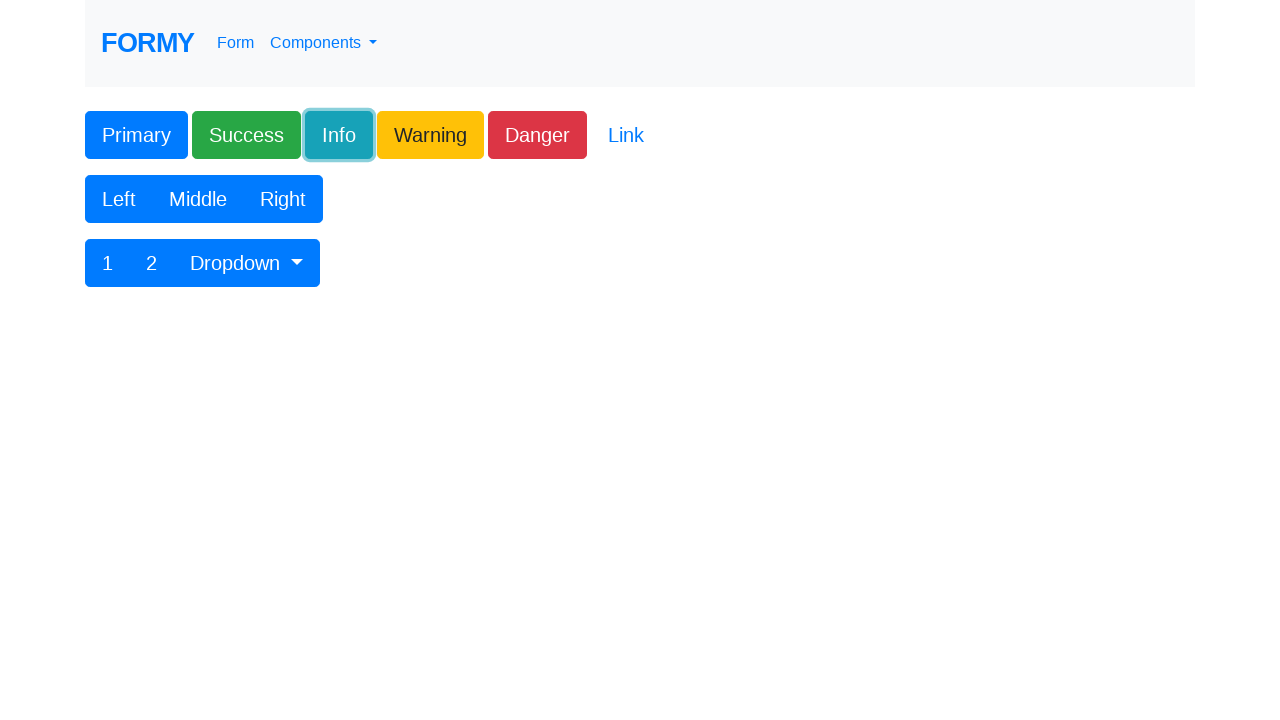

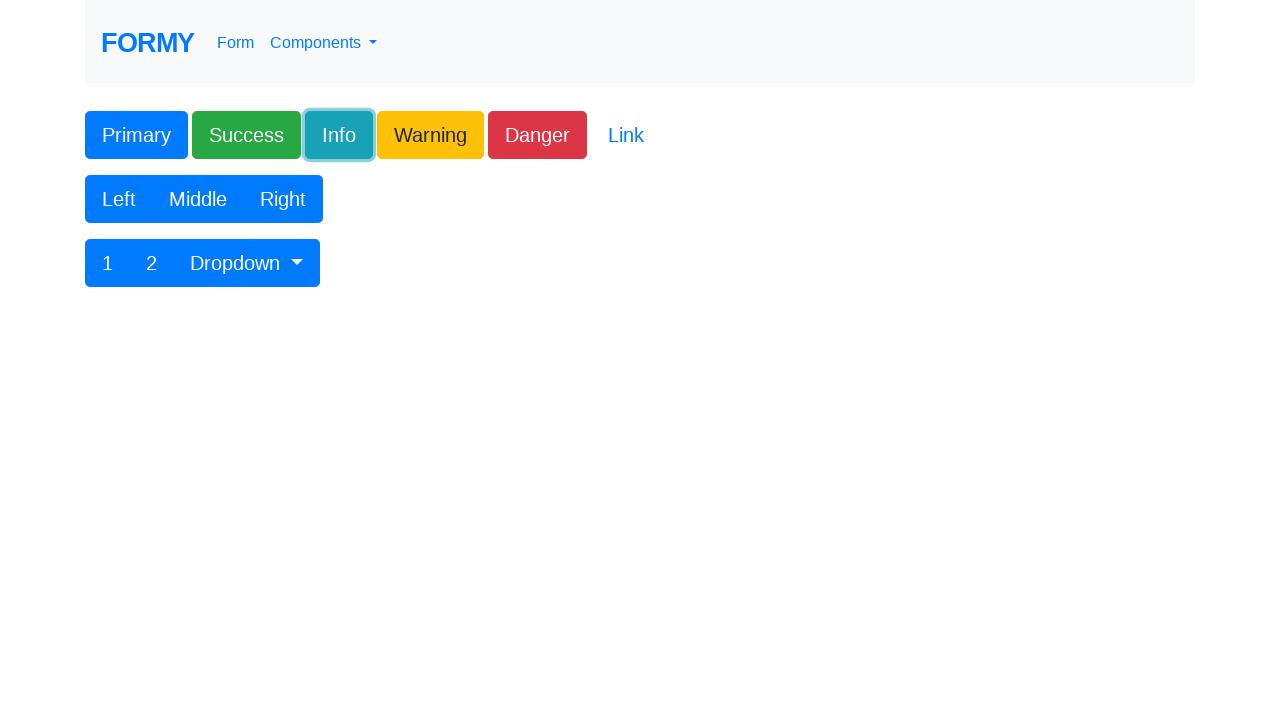